Tests entering 30 characters into each of the 4 answer fields and clicking Next to verify question field is displayed.

Starting URL: https://shemsvcollege.github.io/Trivia/

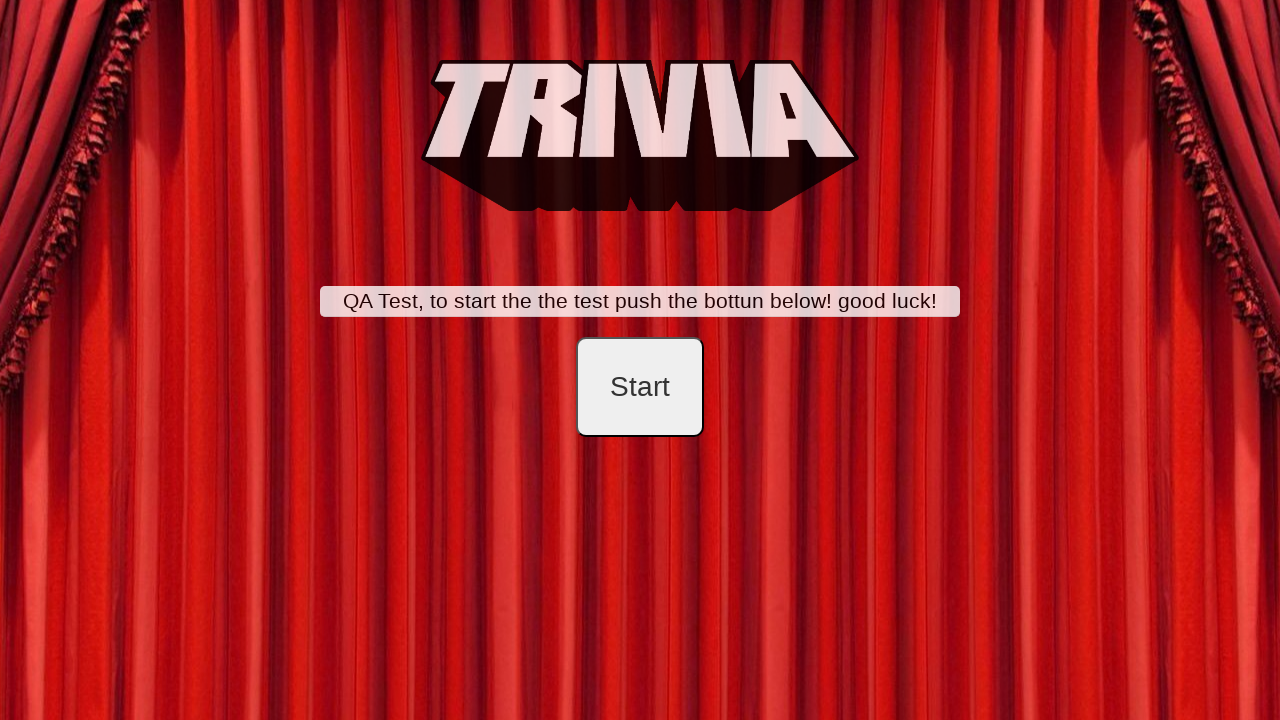

Clicked start button at (640, 387) on #startB
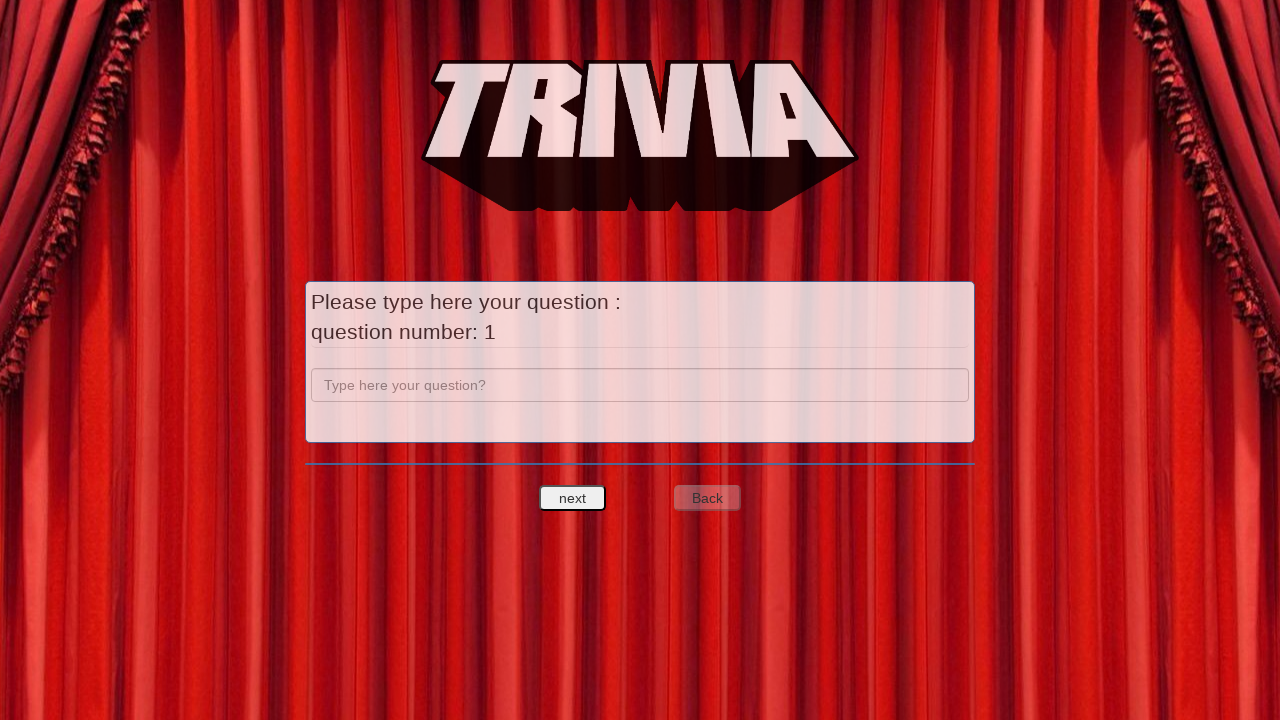

Entered 'a' into question field on input[name='question']
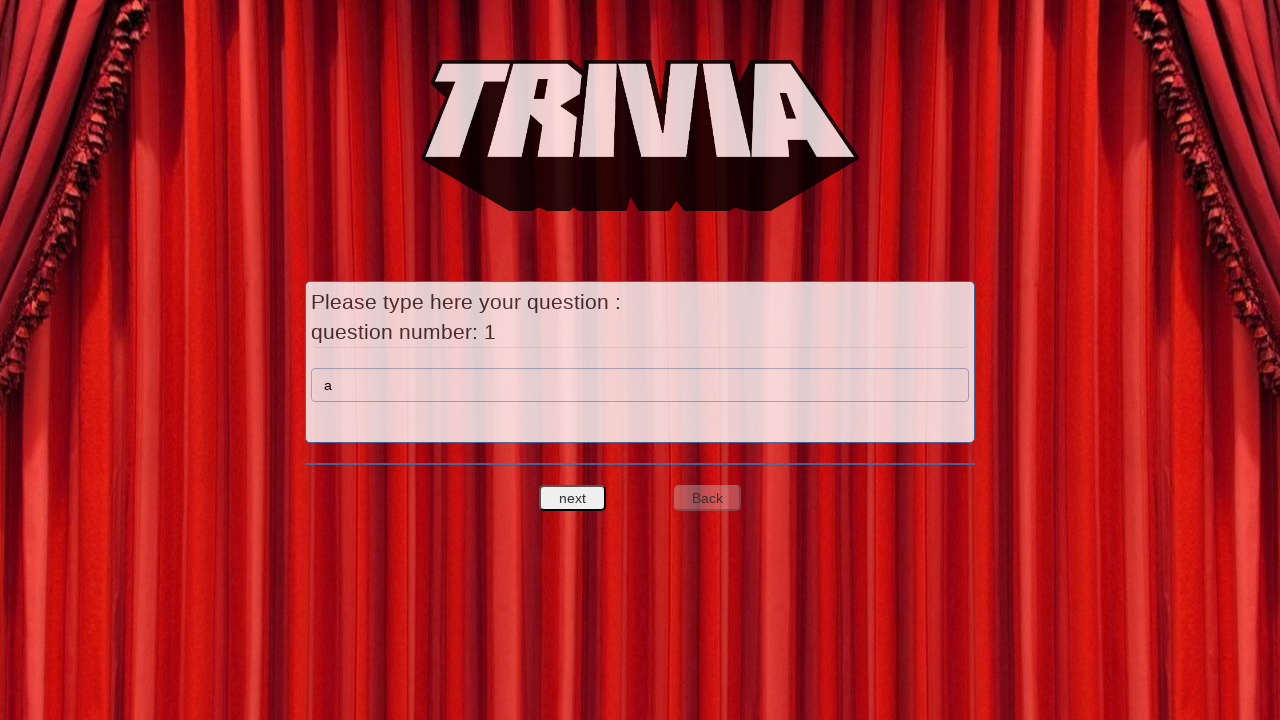

Clicked next button to proceed to answer fields at (573, 498) on #nextquest
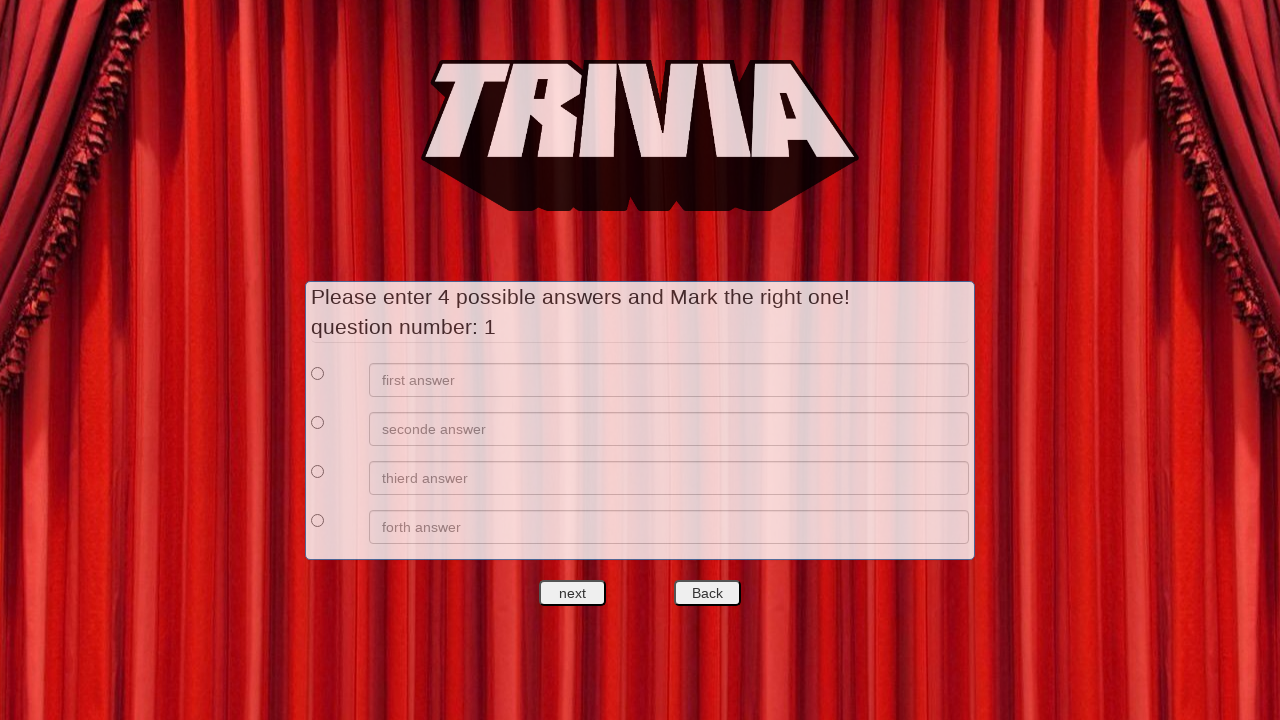

Filled answer field 1 with 30 'a' characters on //*[@id='answers']/div[1]/div[2]/input
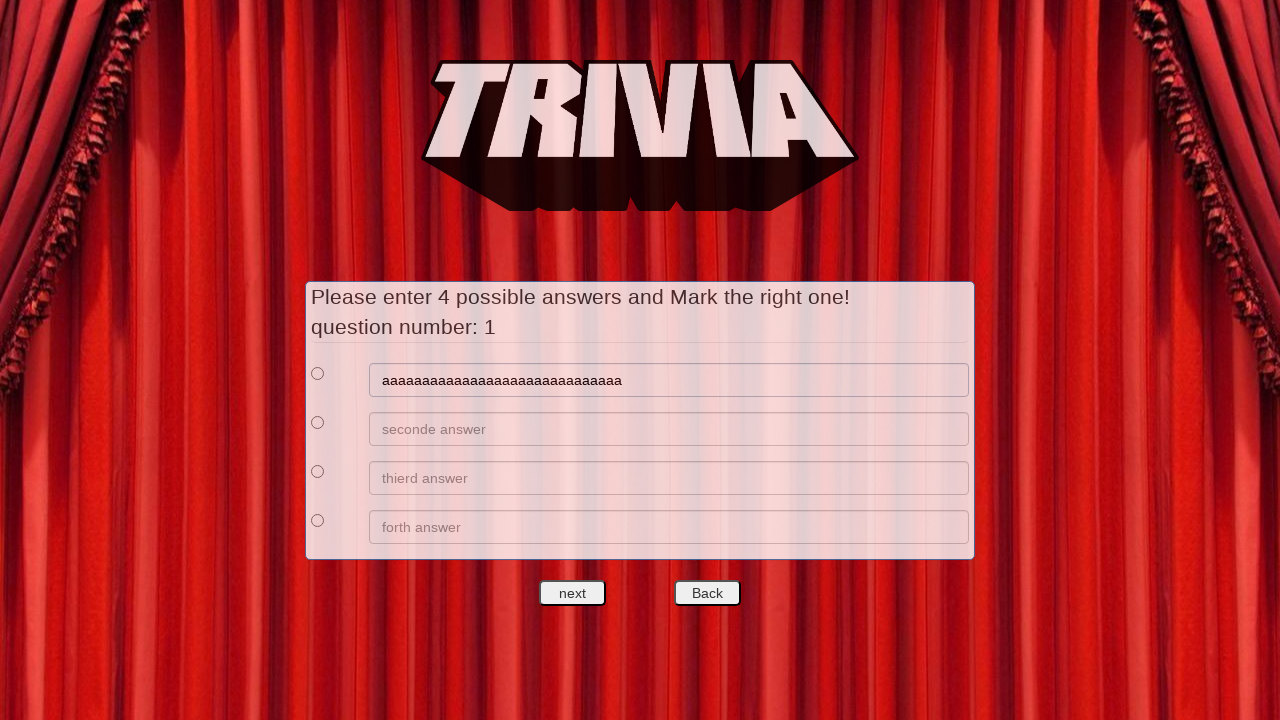

Filled answer field 2 with 30 'b' characters on //*[@id='answers']/div[2]/div[2]/input
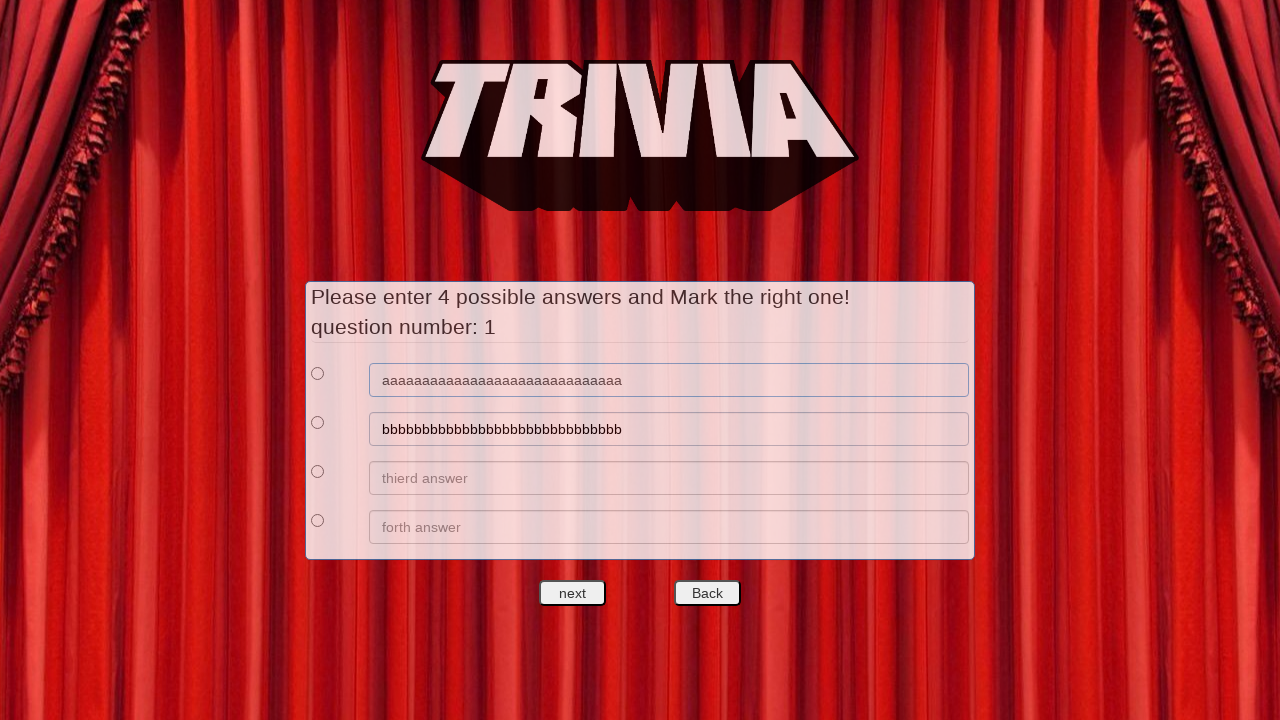

Filled answer field 3 with 30 'c' characters on //*[@id='answers']/div[3]/div[2]/input
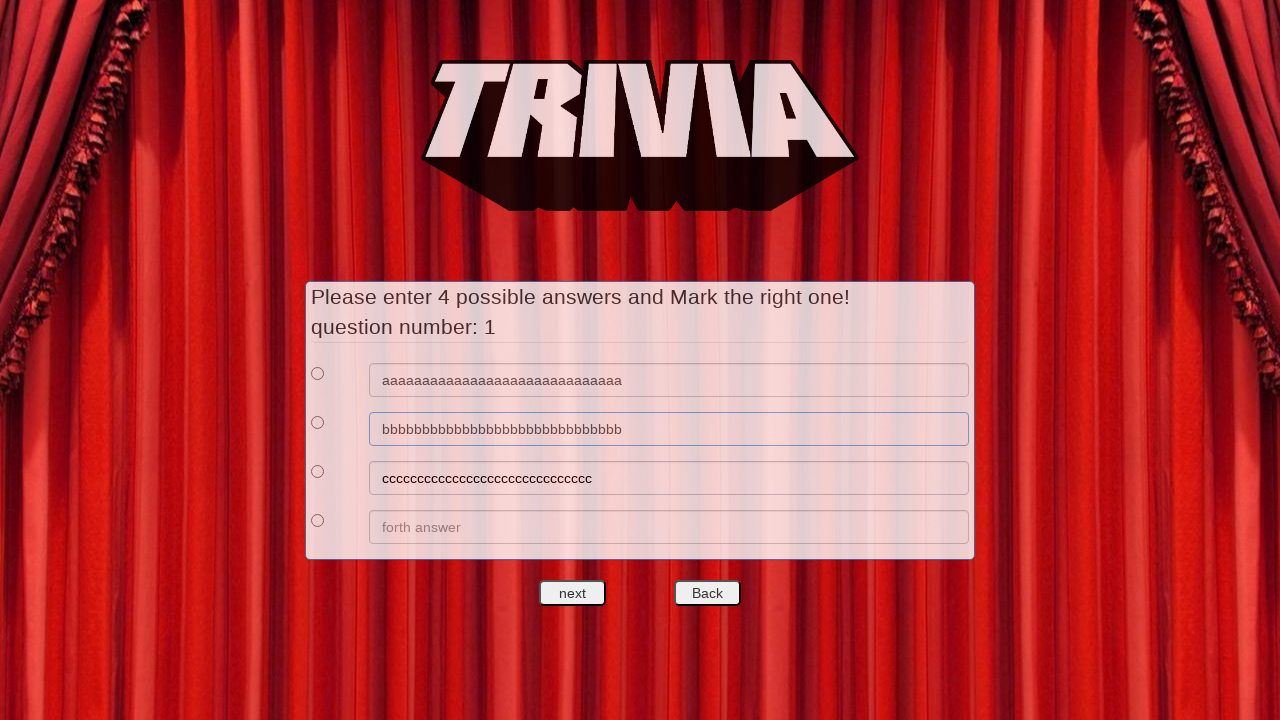

Filled answer field 4 with 30 'd' characters on //*[@id='answers']/div[4]/div[2]/input
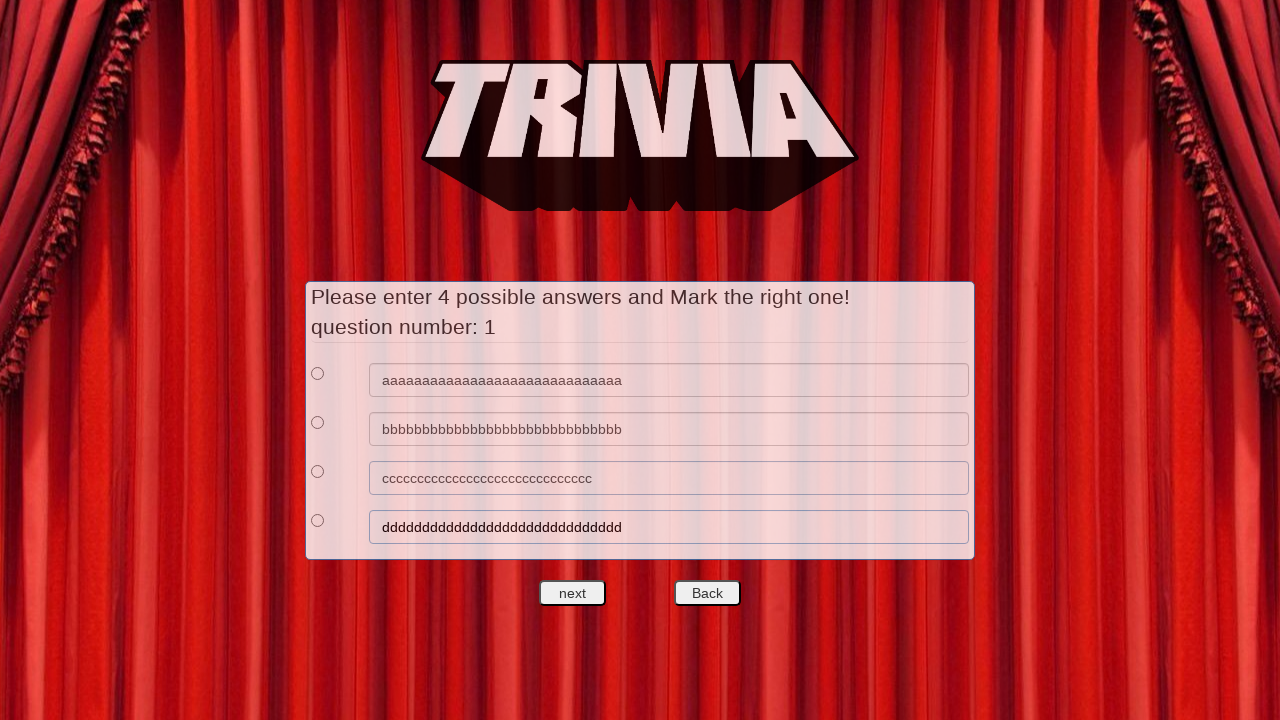

Clicked radio button to select answer 1 as correct at (318, 373) on xpath=//*[@id='answers']/div[1]/div[1]/input
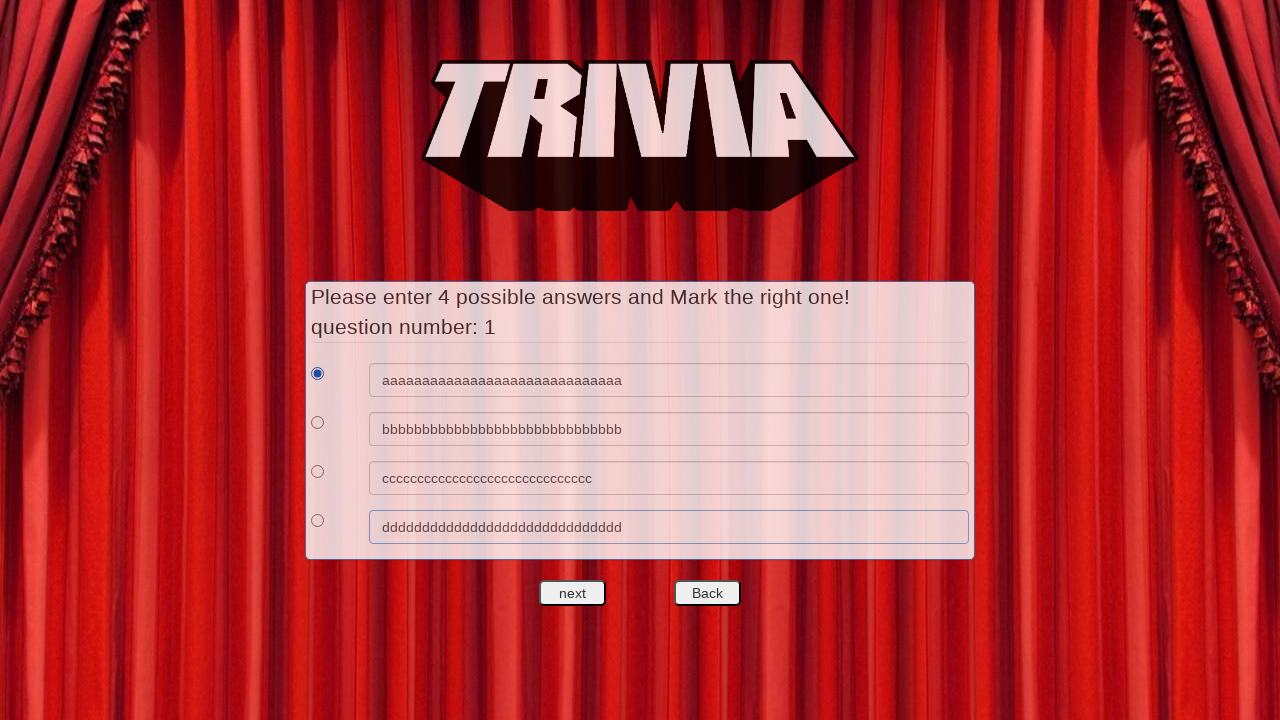

Clicked next button to submit answers and proceed at (573, 593) on #nextquest
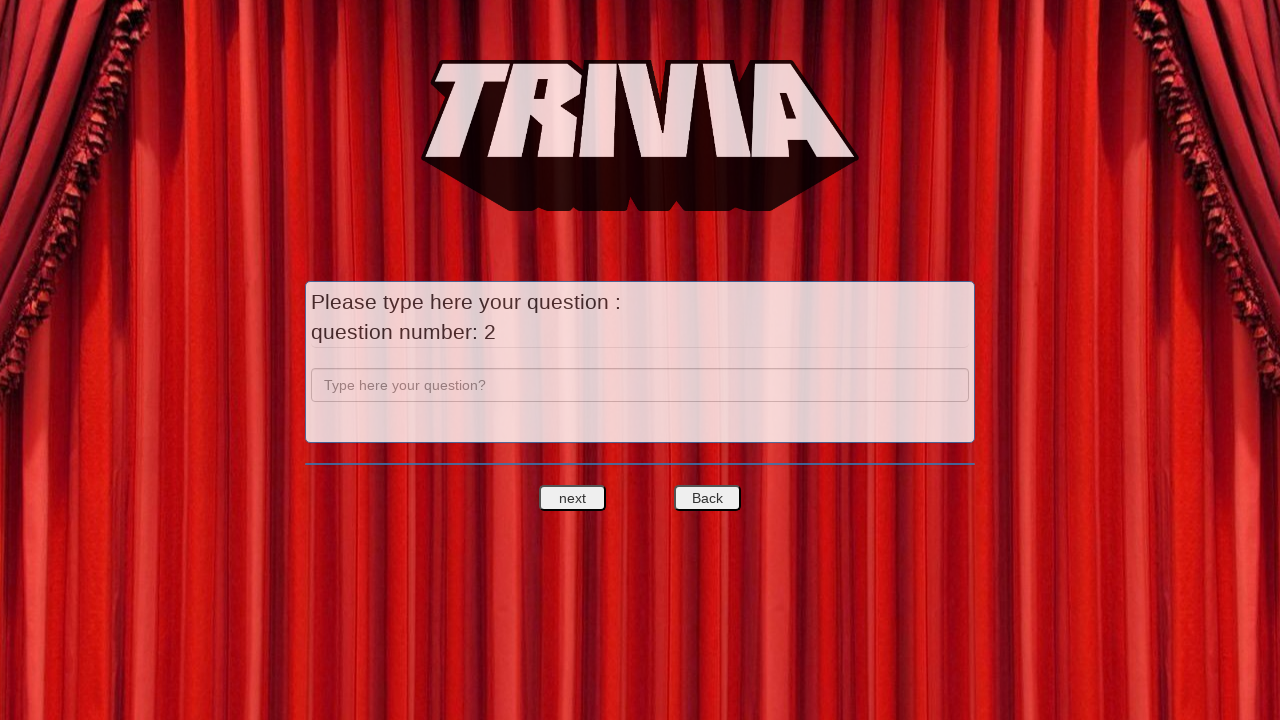

Question field is displayed, confirming navigation to next question
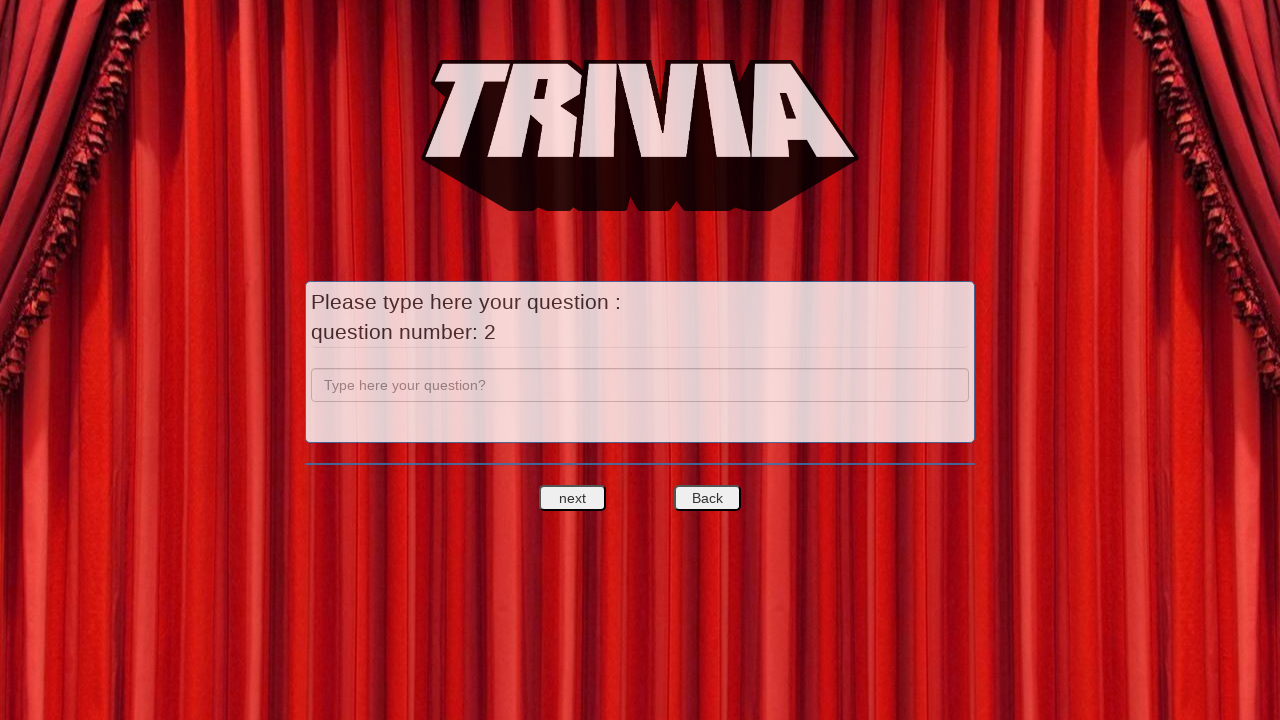

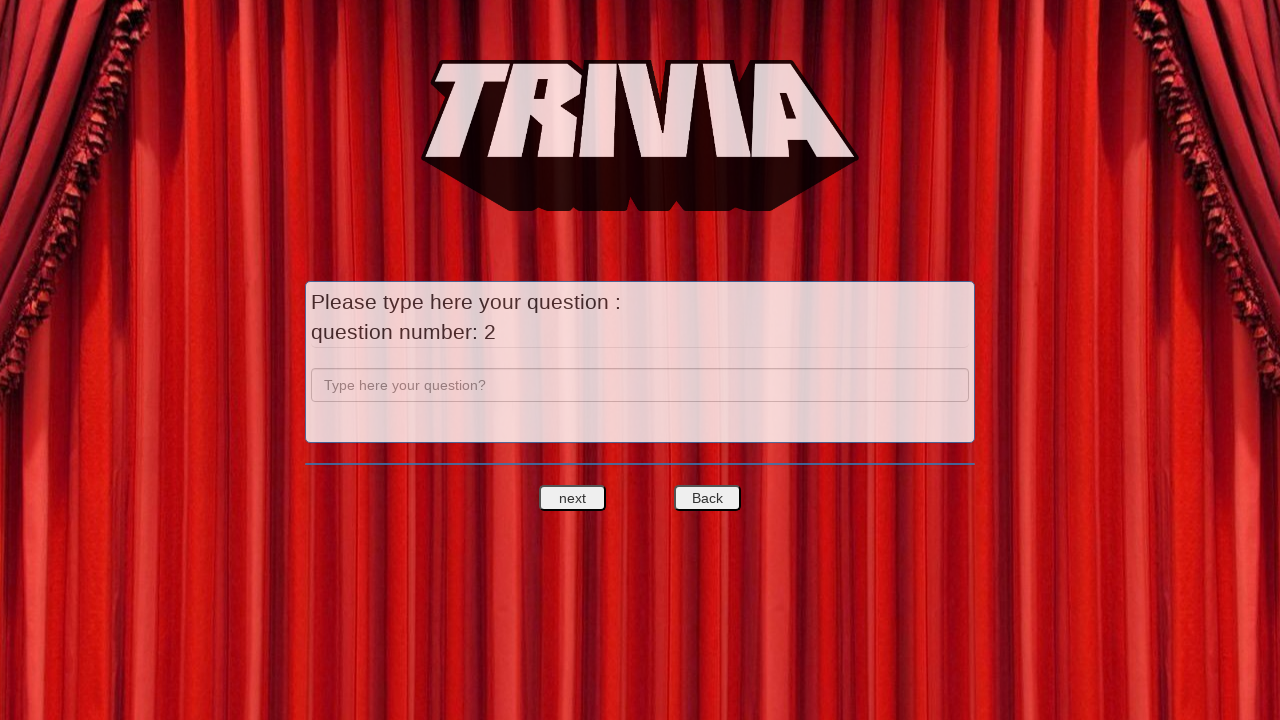